Navigates to Flipkart homepage, maximizes the browser window, and verifies the page loads by checking the page title.

Starting URL: https://www.flipkart.com/

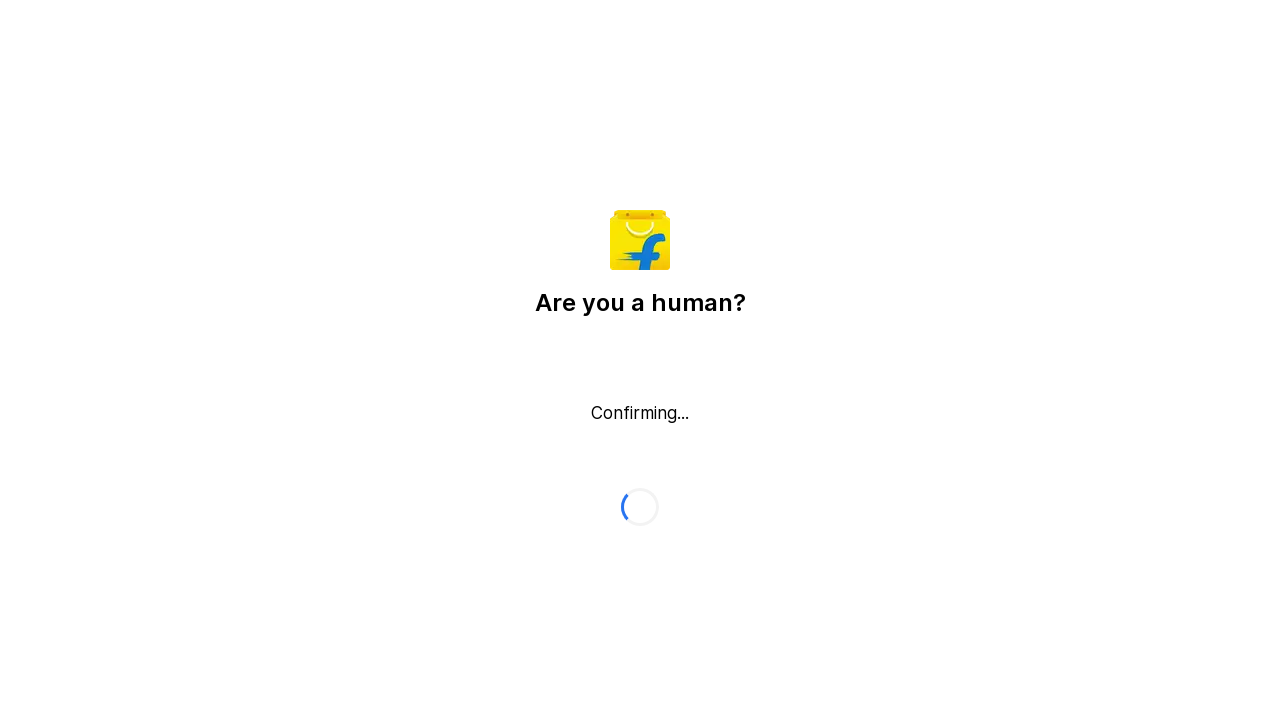

Set viewport size to 1920x1080
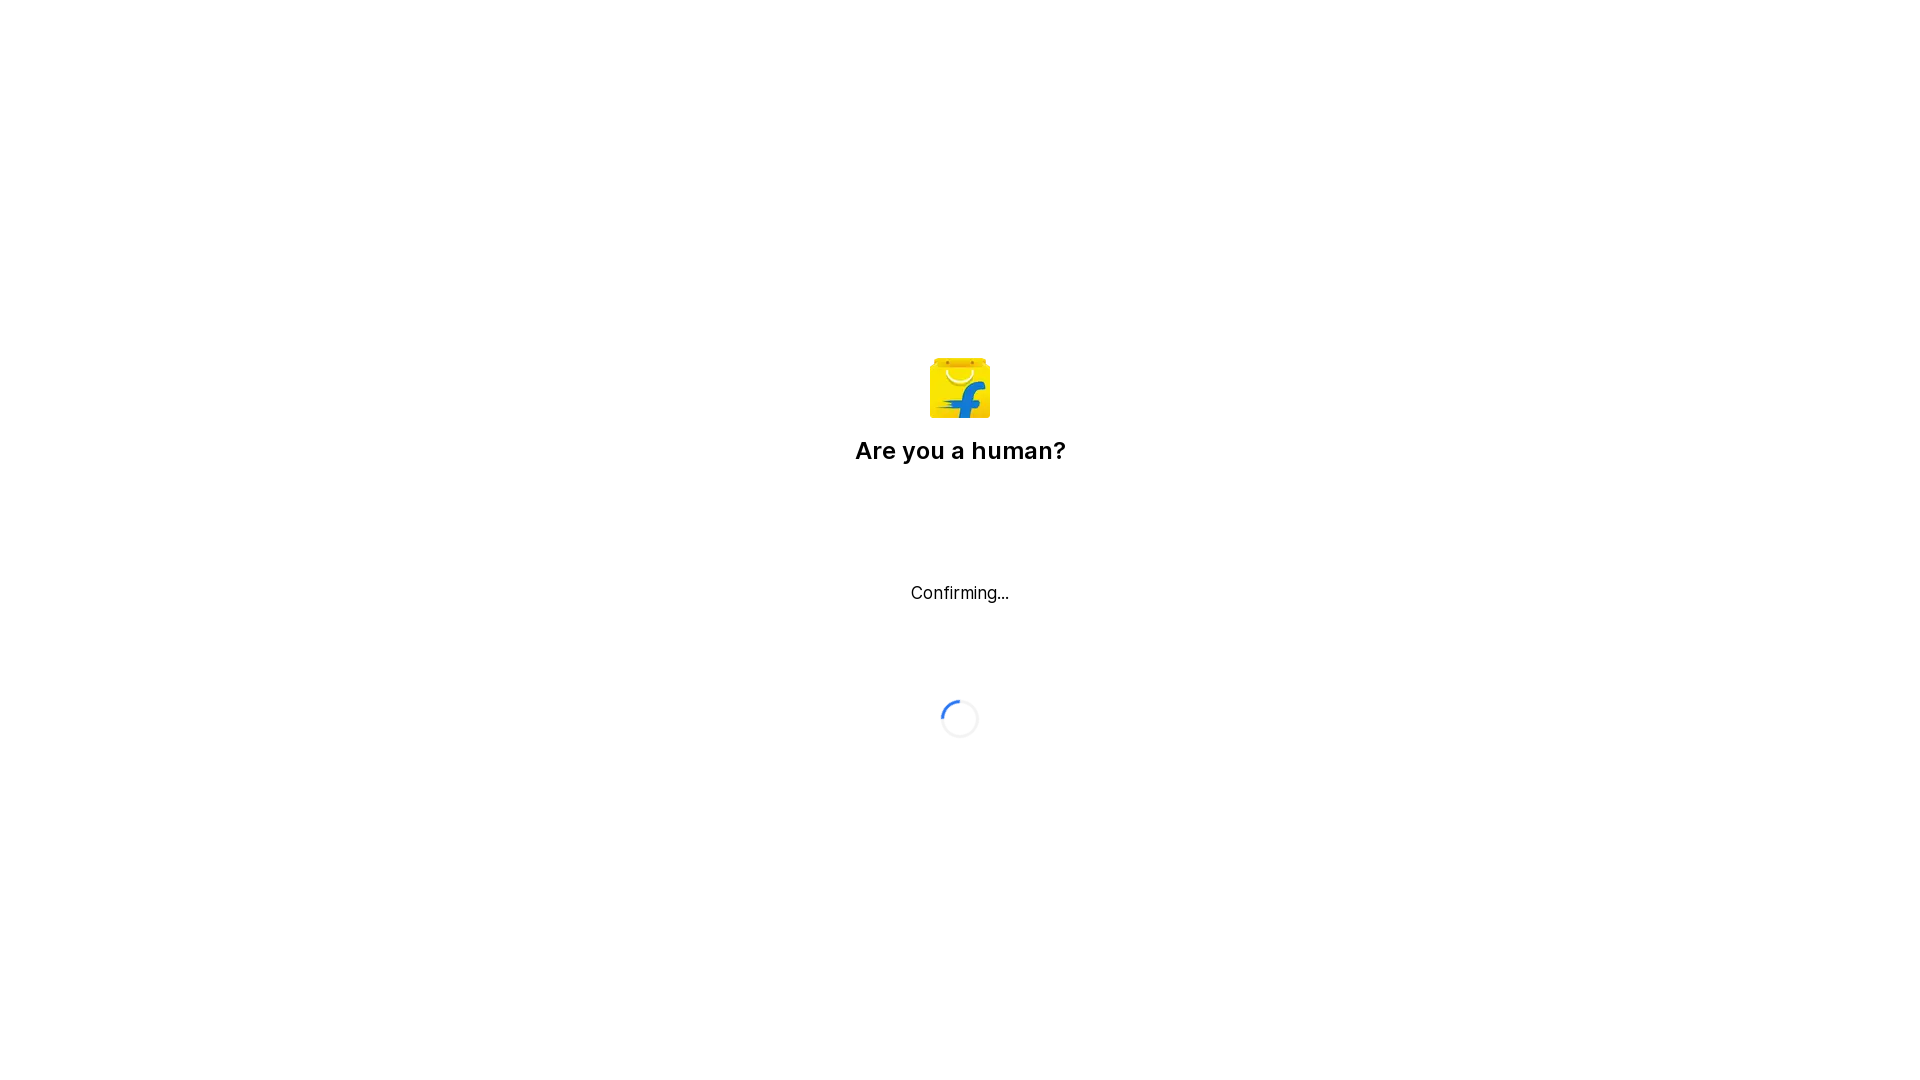

Page loaded - domcontentloaded state reached
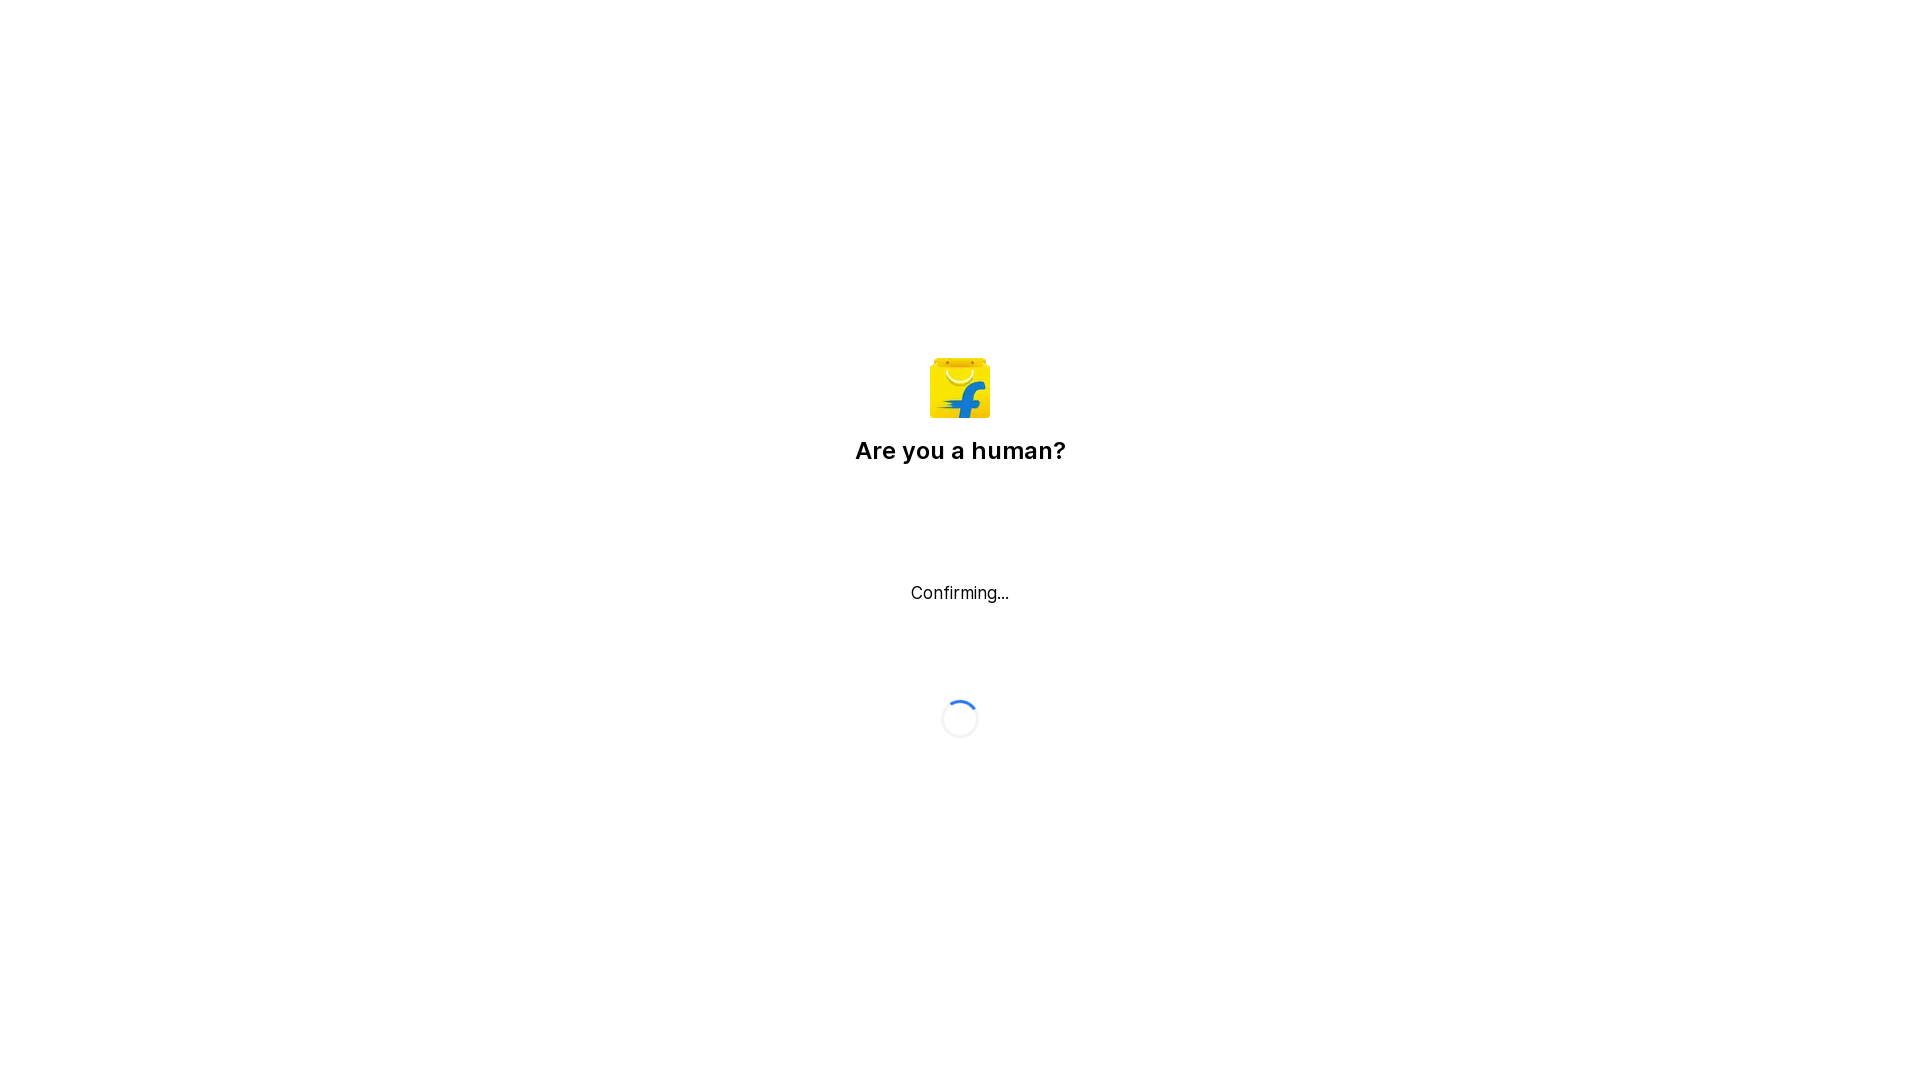

Retrieved page title: 'Flipkart reCAPTCHA'
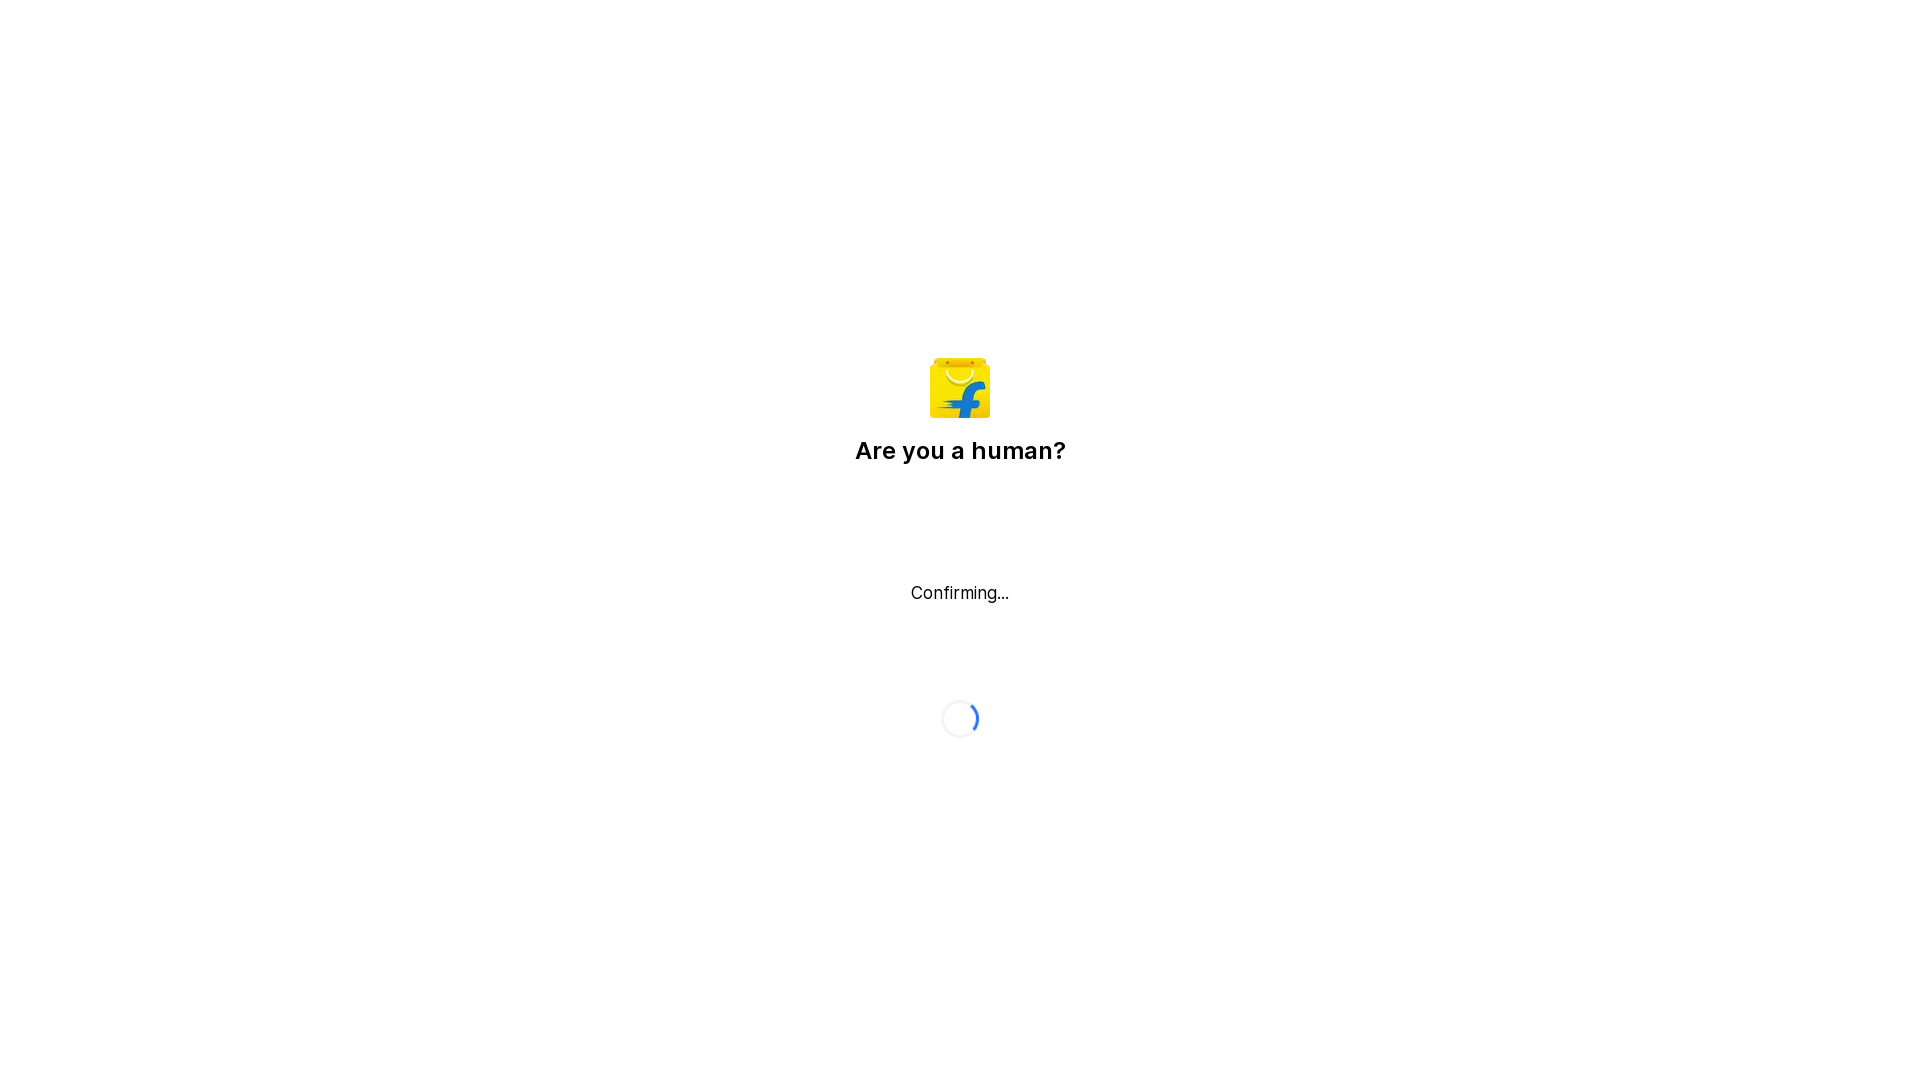

Verified page title is present and not empty
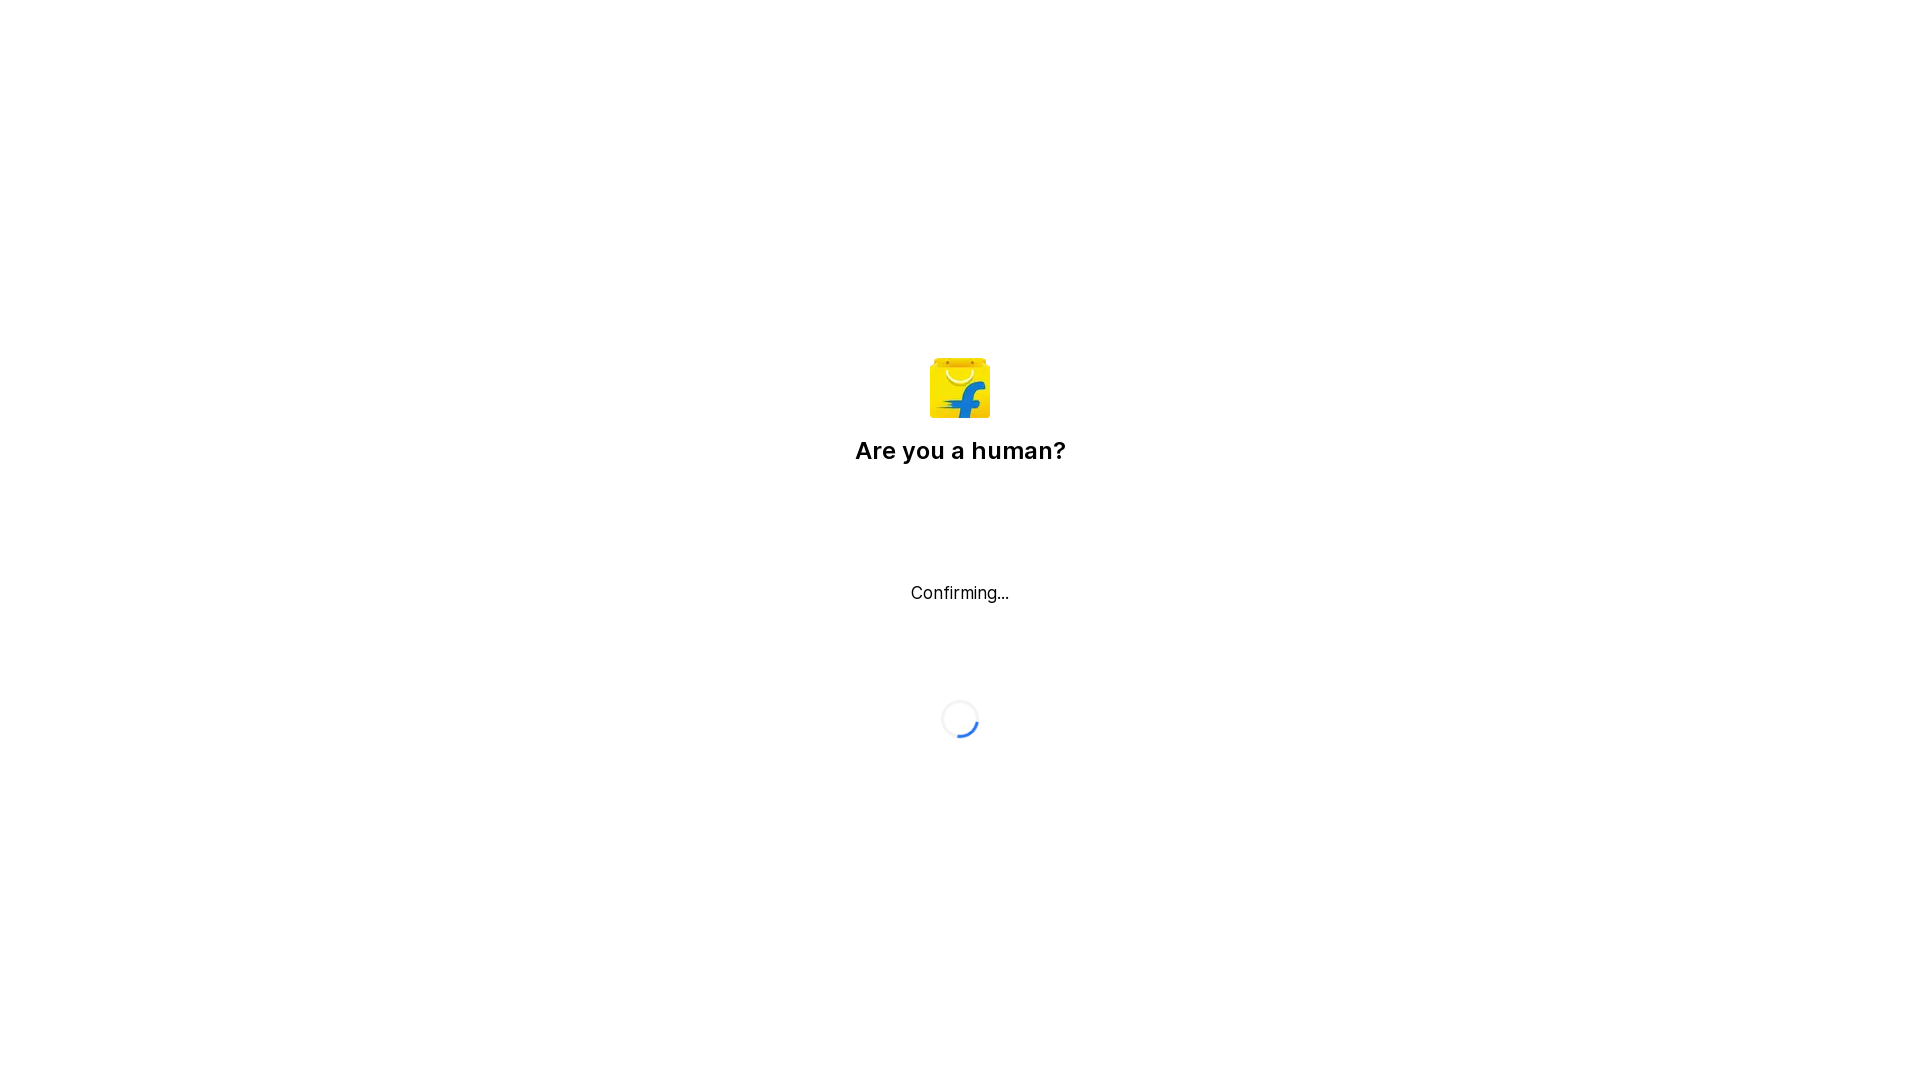

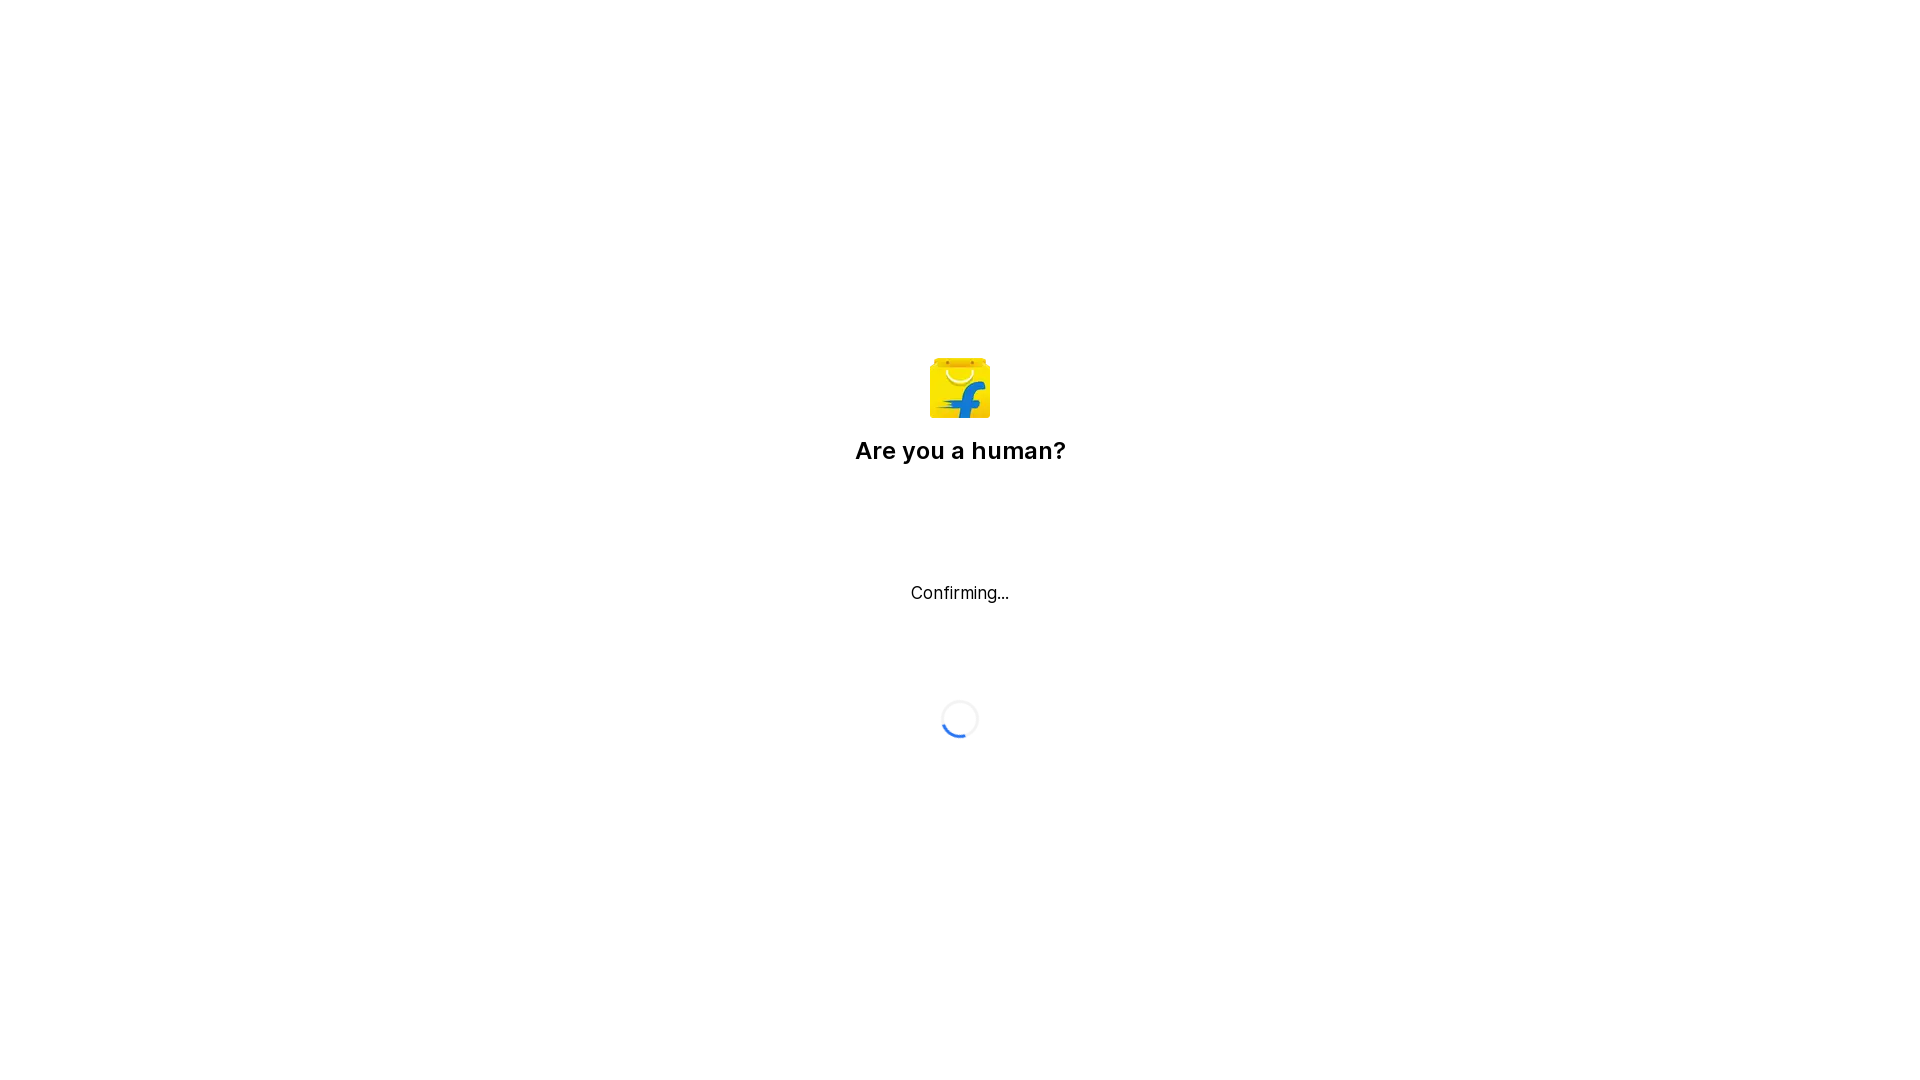